Tests JavaScript alert handling by clicking a button that triggers a JS alert and then accepting/dismissing the alert dialog

Starting URL: https://the-internet.herokuapp.com/javascript_alerts

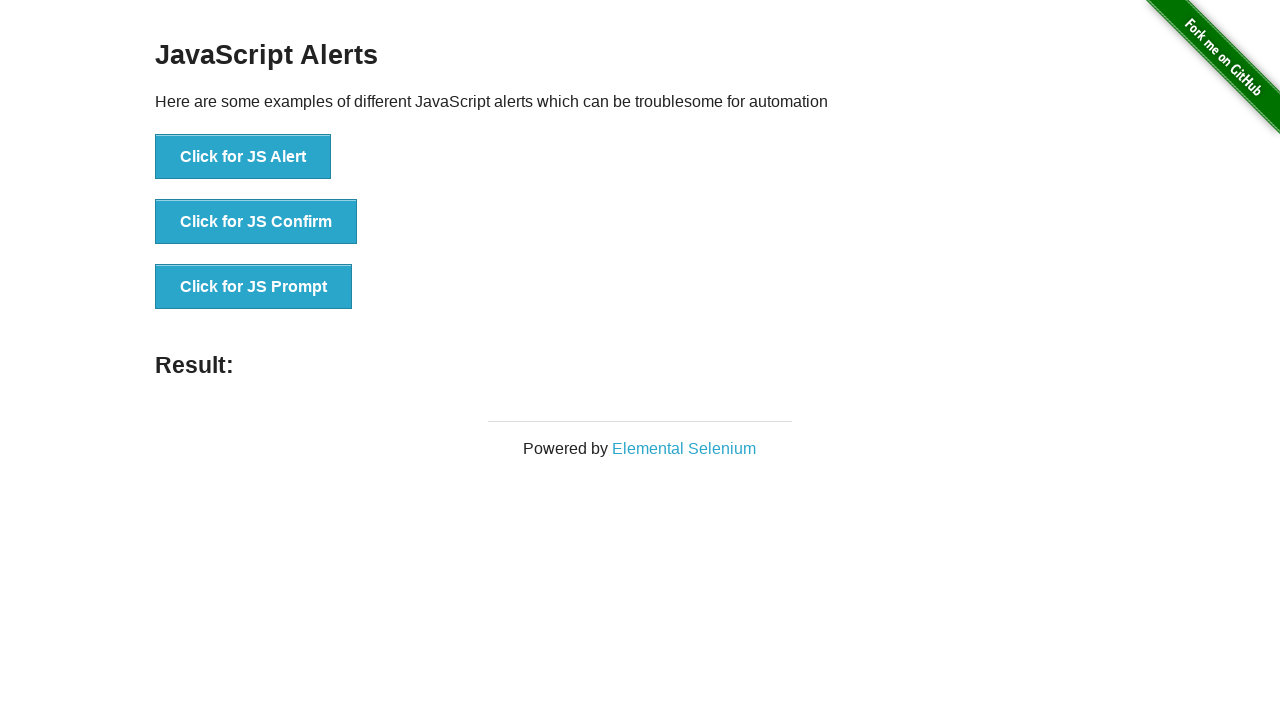

Clicked 'Click for JS Alert' button at (243, 157) on xpath=//*[text()='Click for JS Alert']
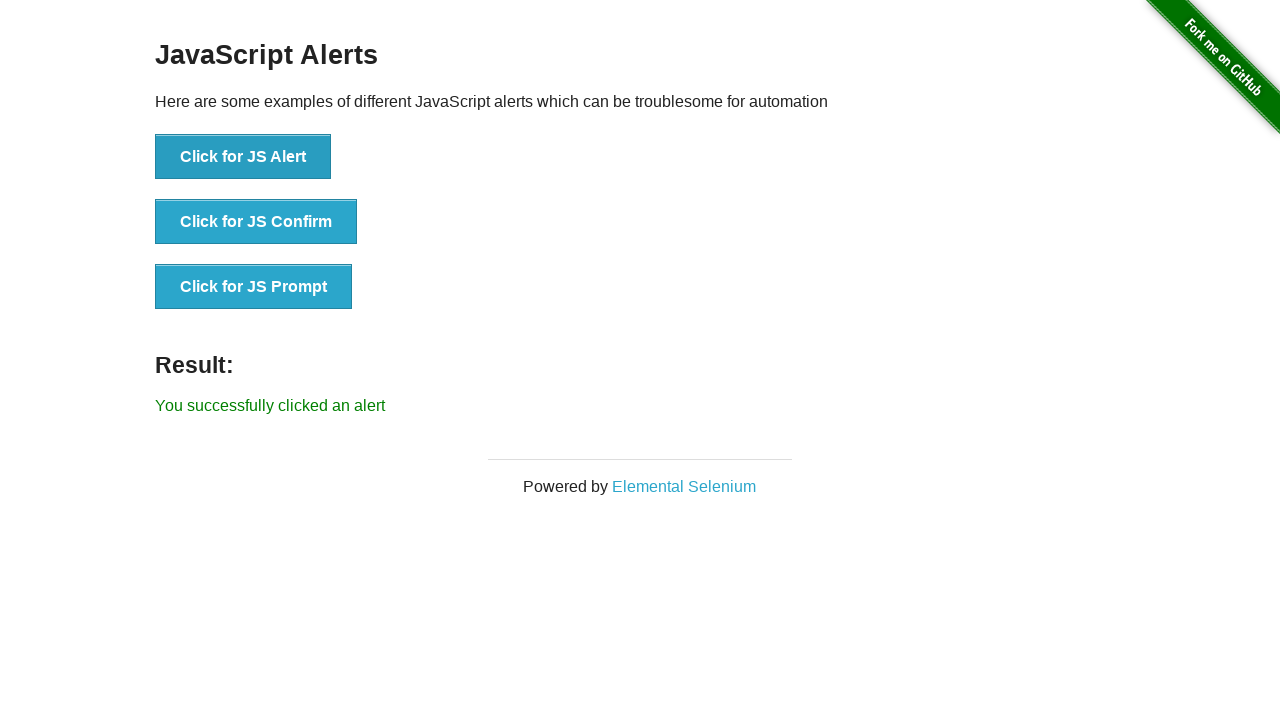

Set up dialog handler to accept alerts
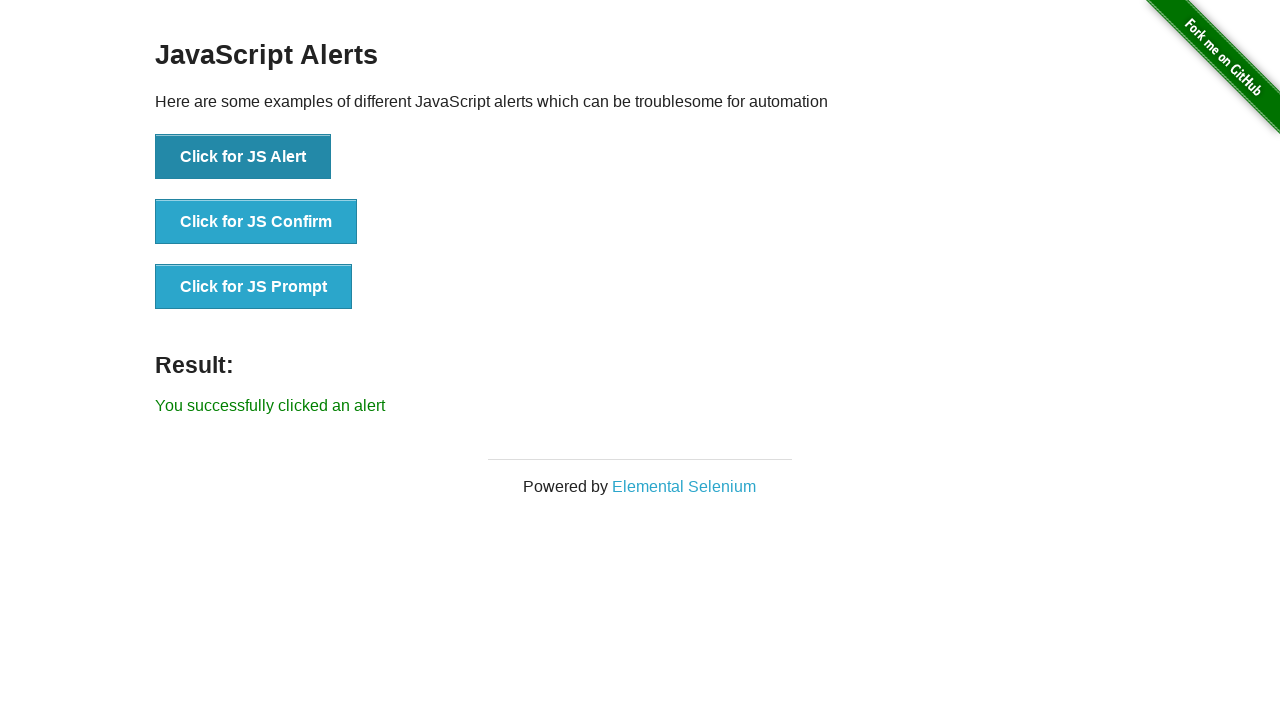

Set up one-time dialog handler to accept alert
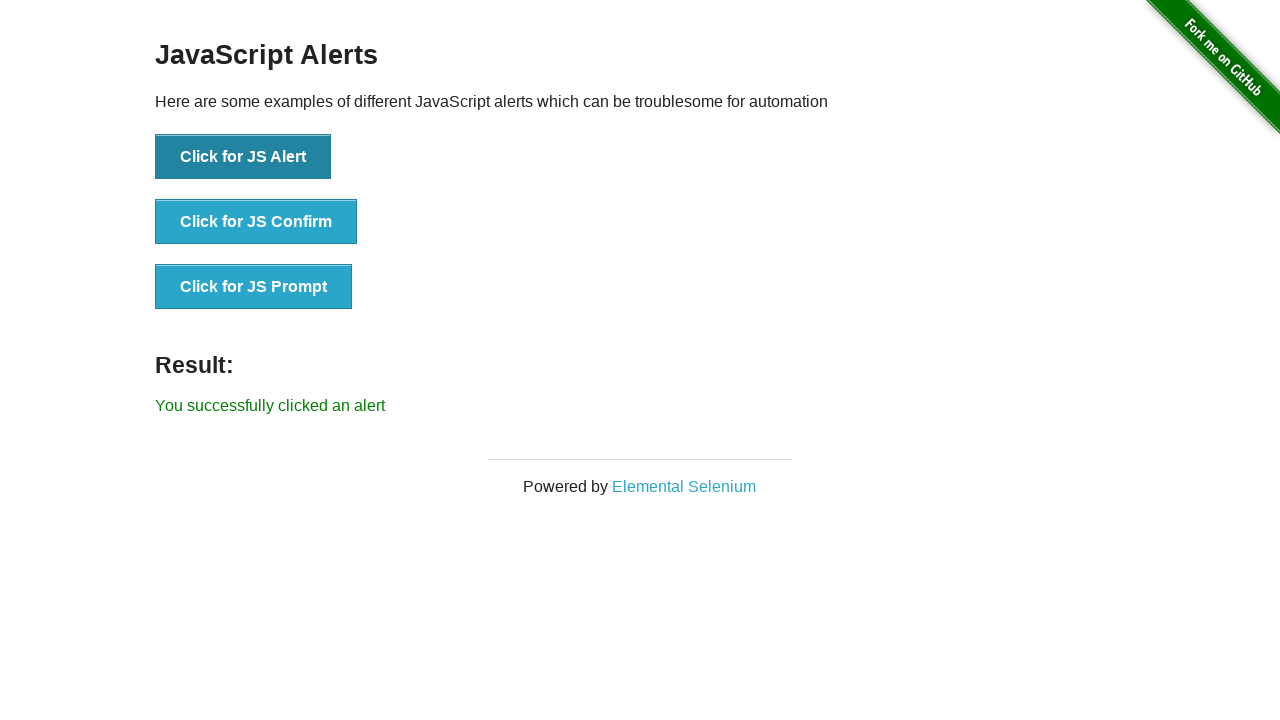

Clicked 'Click for JS Alert' button and accepted the alert dialog at (243, 157) on xpath=//*[text()='Click for JS Alert']
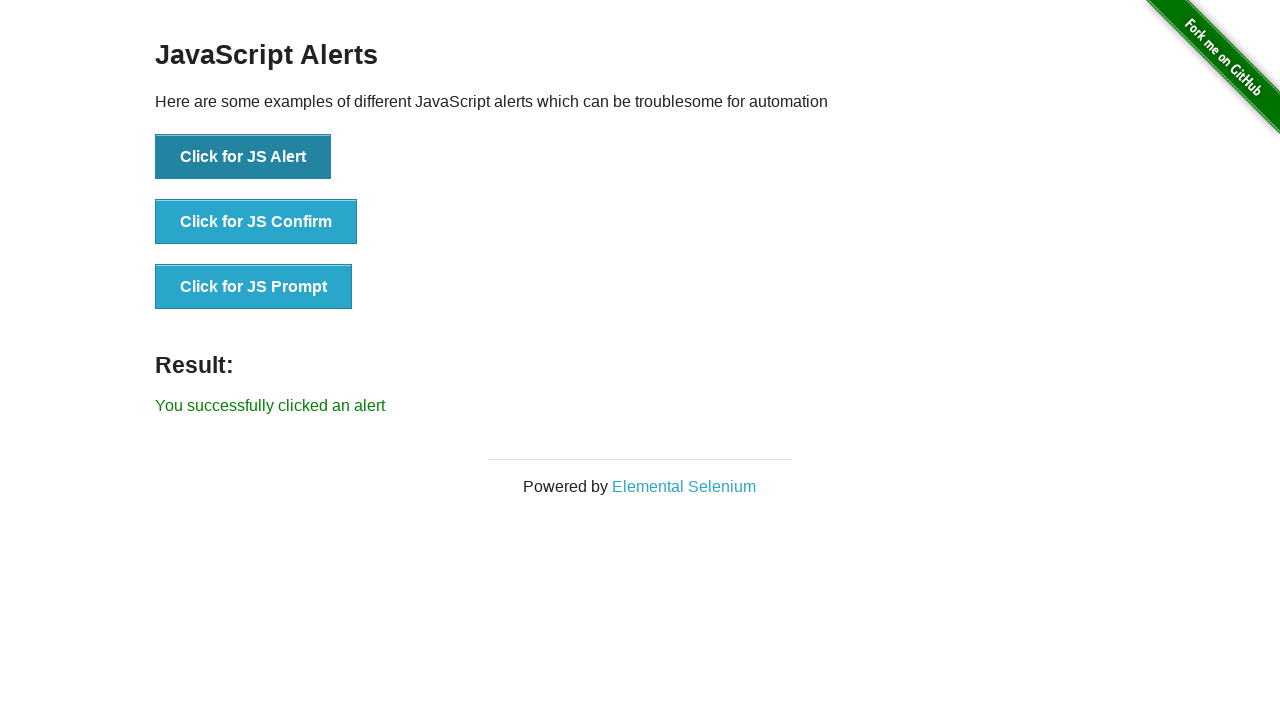

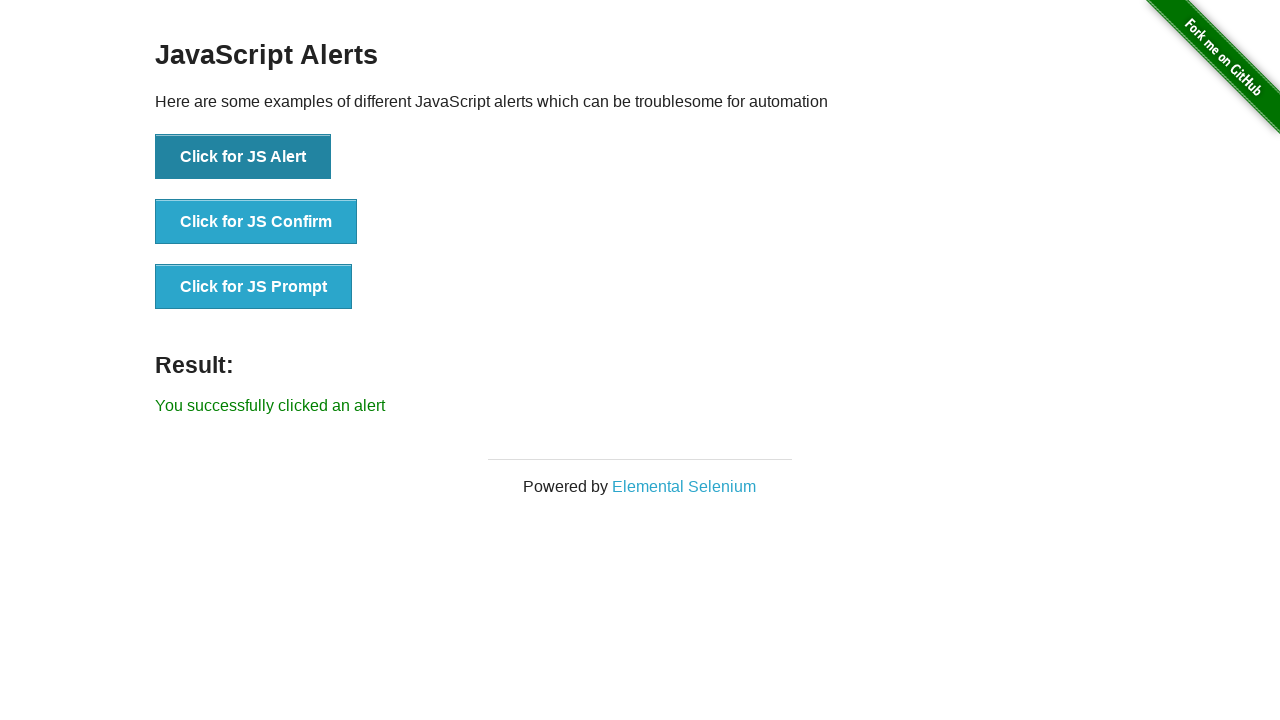